Tests that the main news title in the first news frame matches the title in the first sidebar block by clicking on the main title and comparing text content

Starting URL: https://topnews.ru

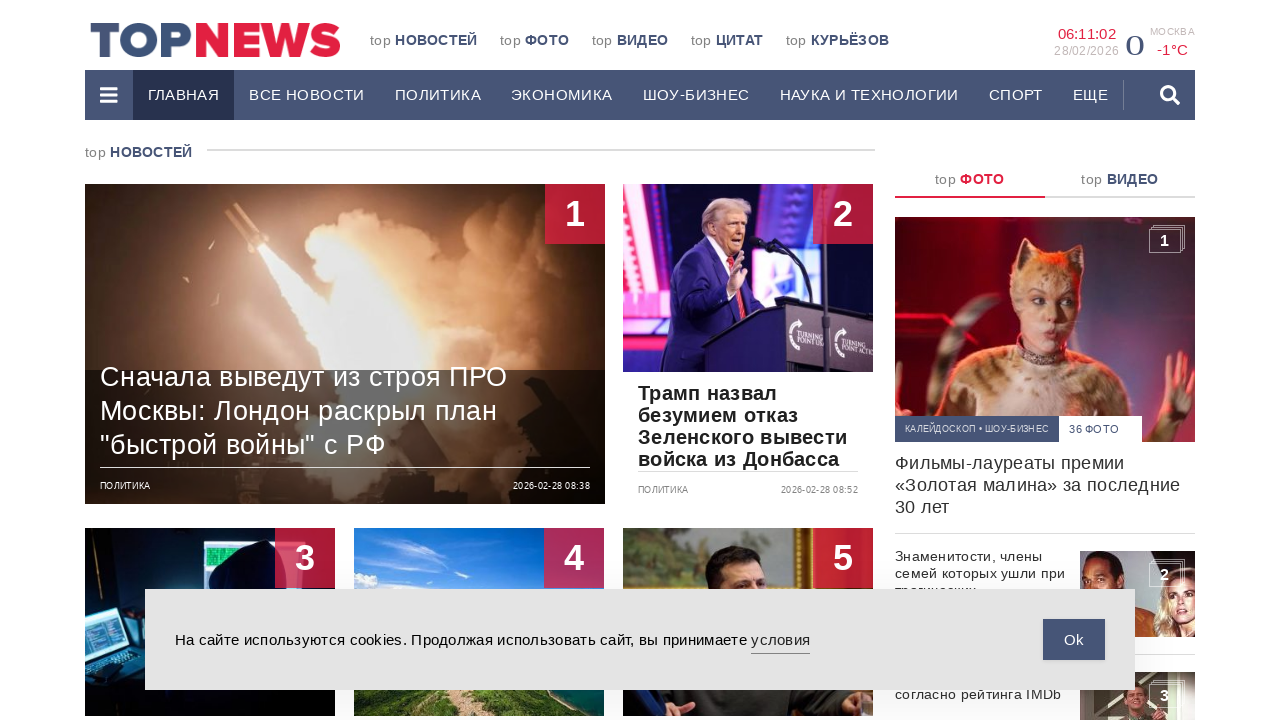

Located main title element in first news section
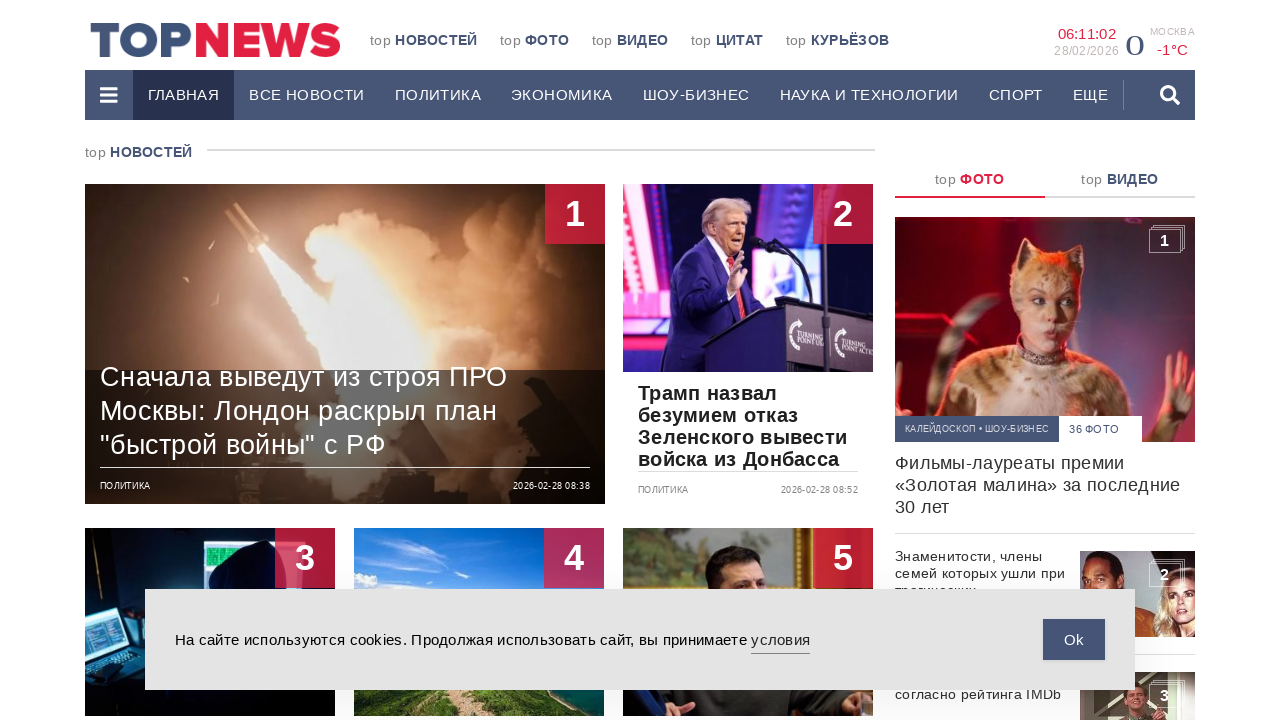

Extracted main title text content
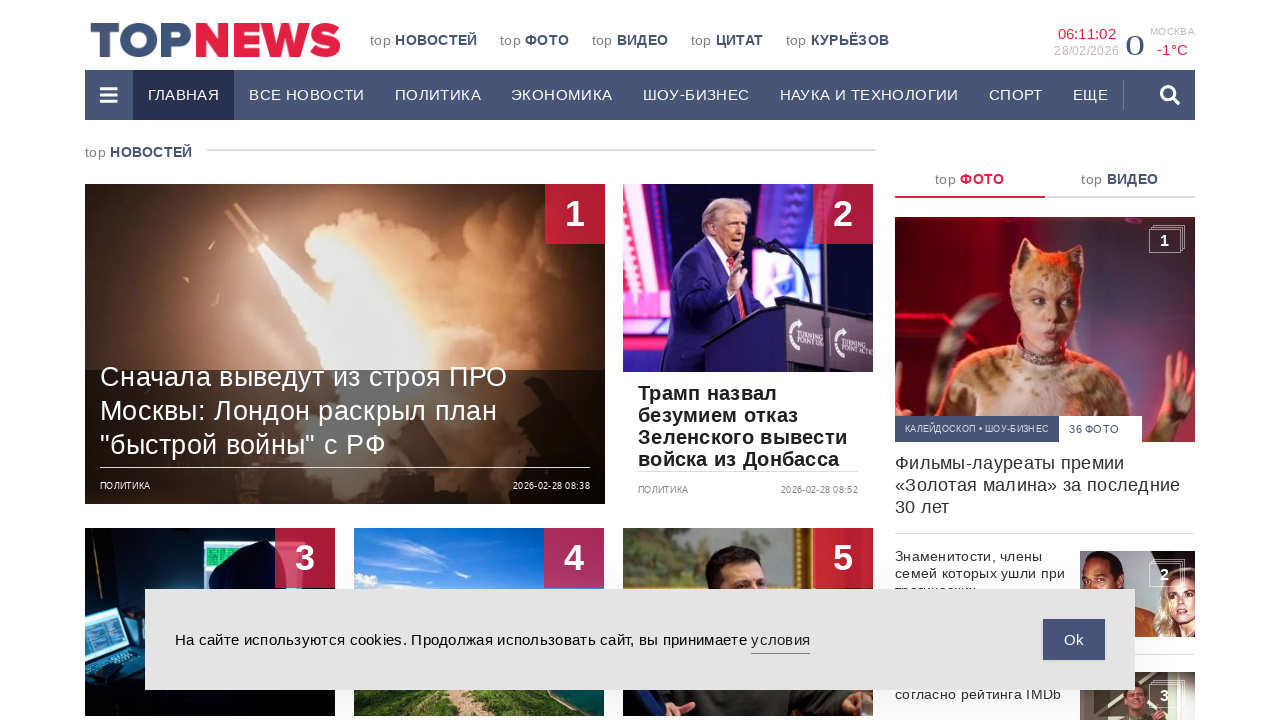

Cleaned main title by removing text after parenthesis
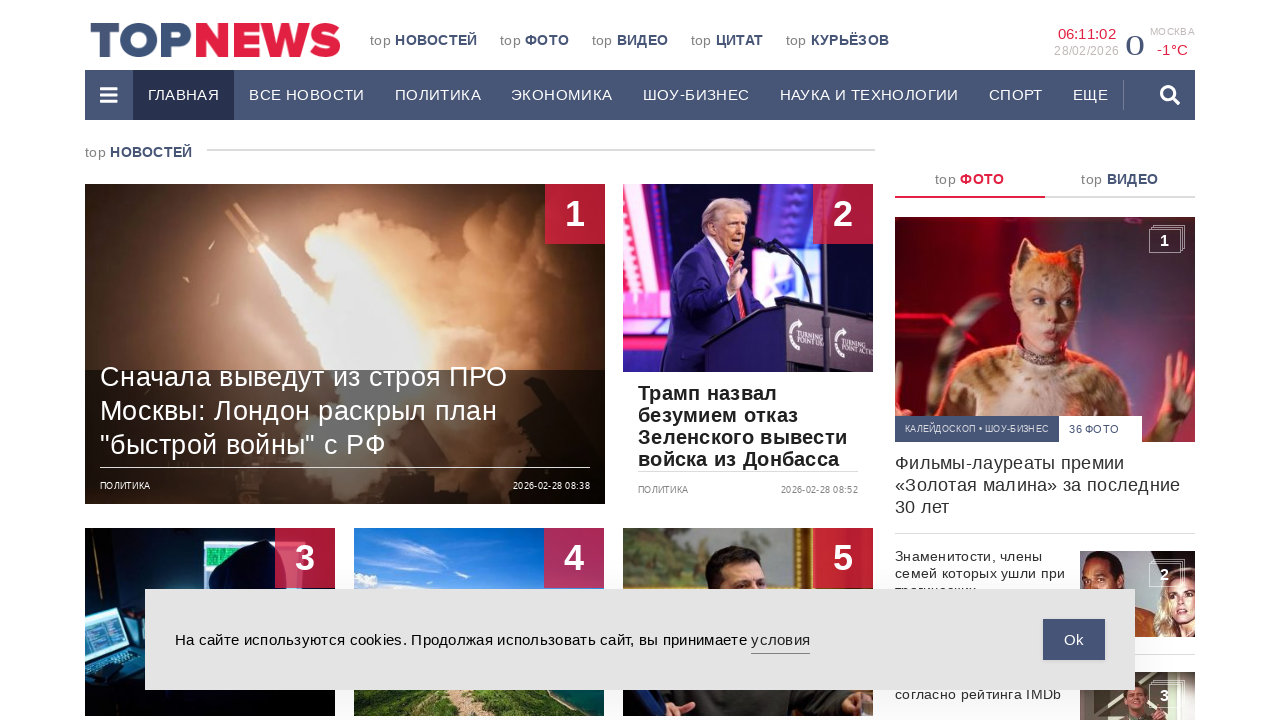

Clicked on main news title at (345, 414) on div.first-news-title
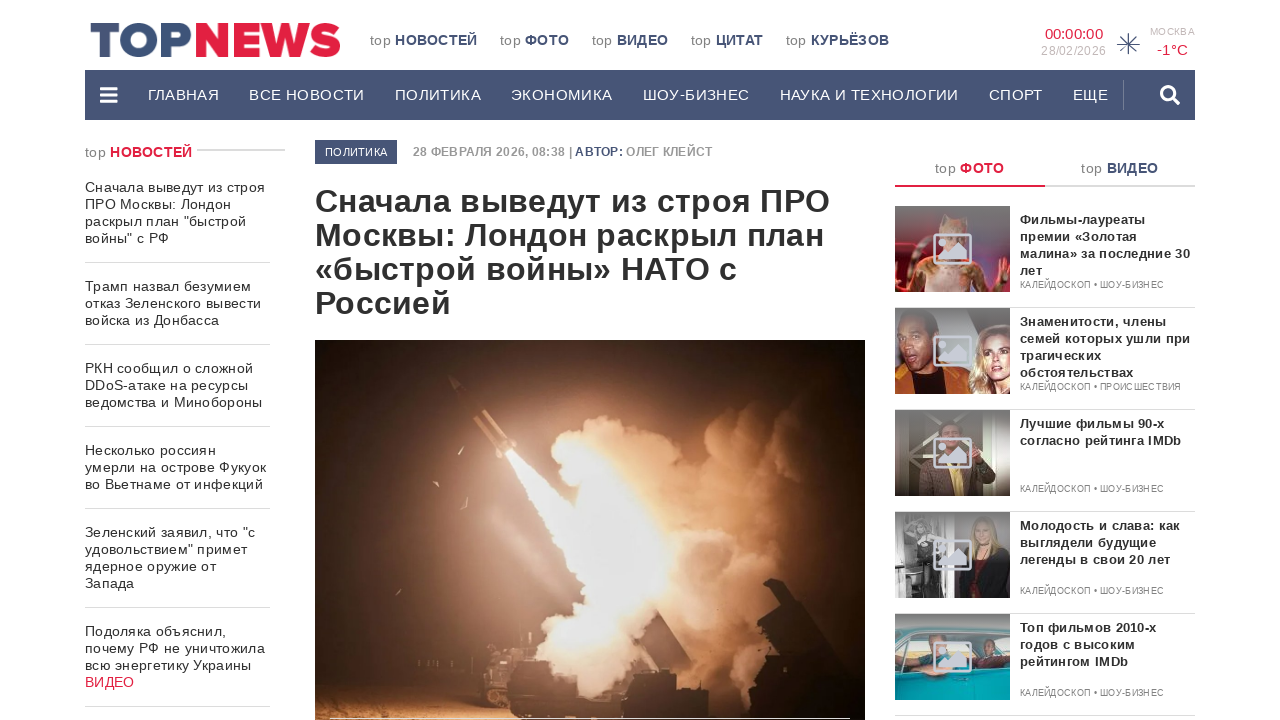

Extracted sidebar title text from first news item
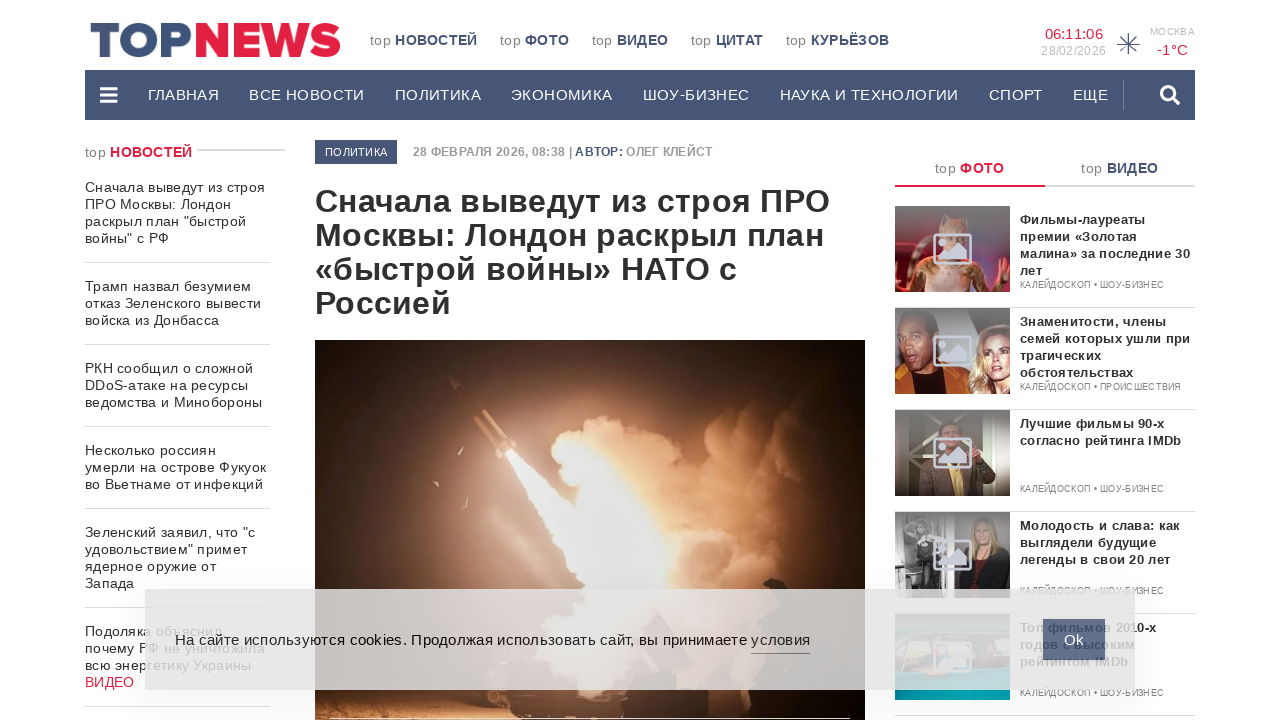

Cleaned sidebar title by removing text after parenthesis
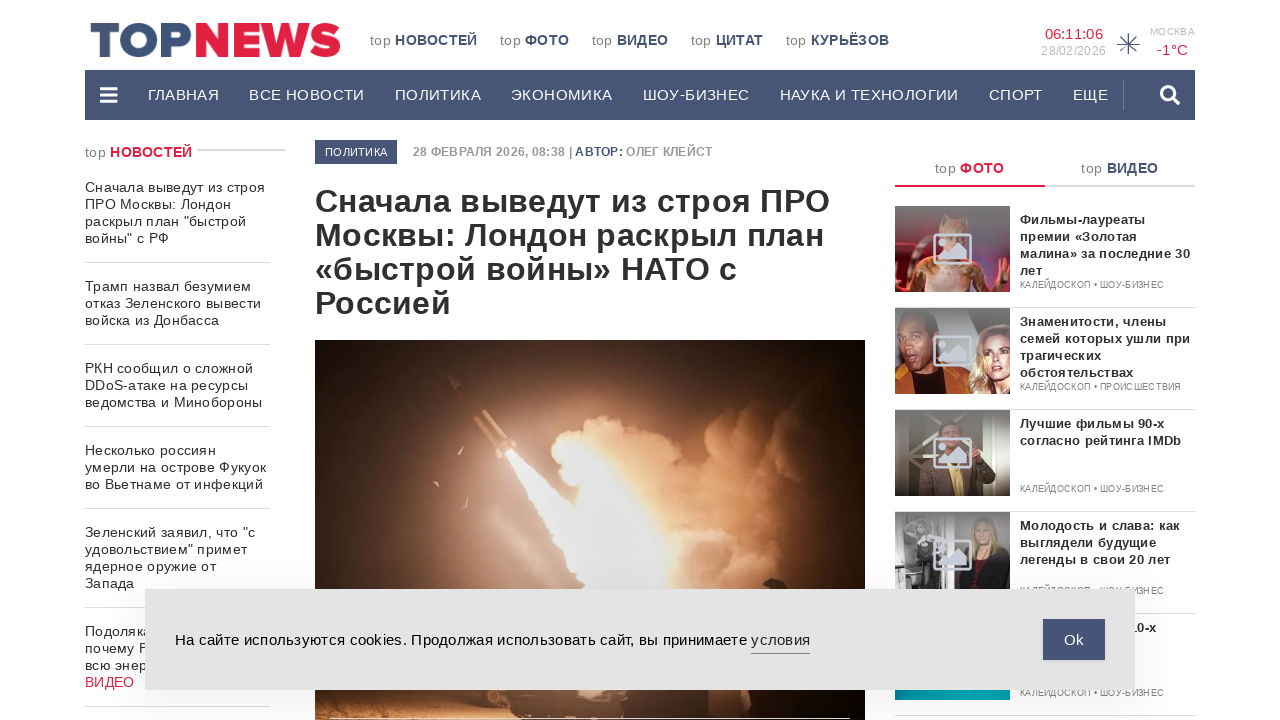

Waited for page to reach networkidle state
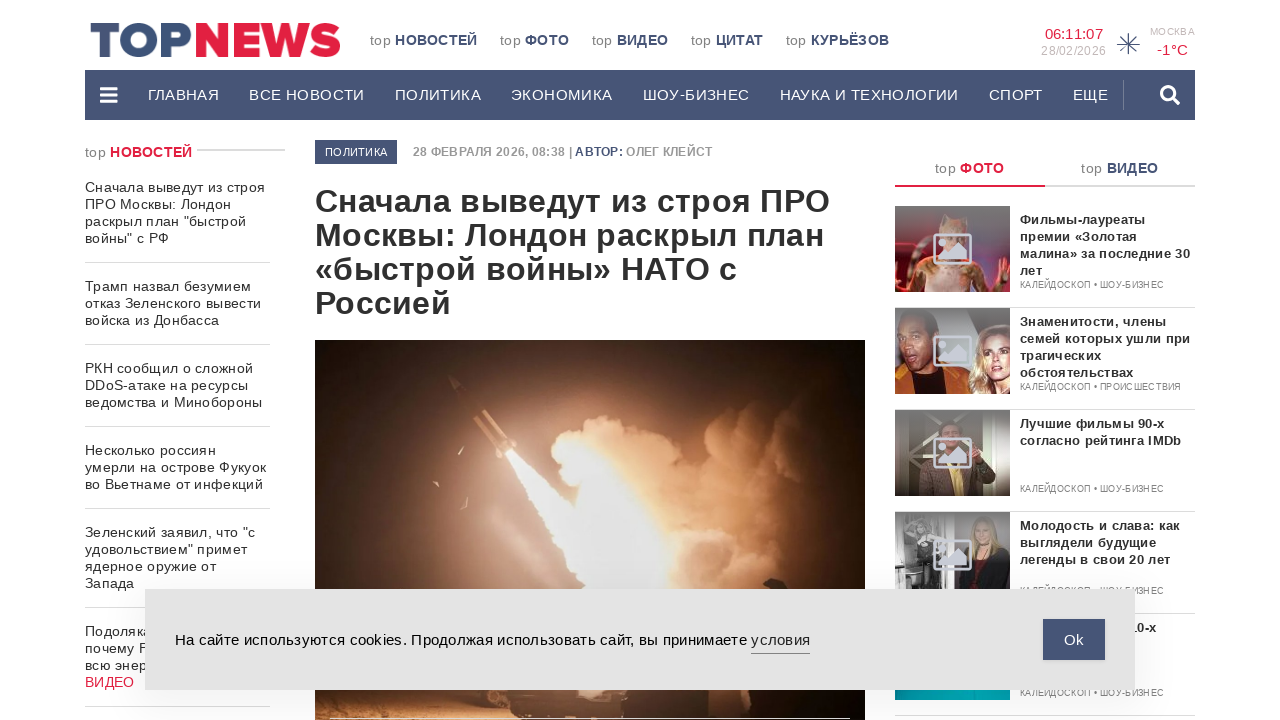

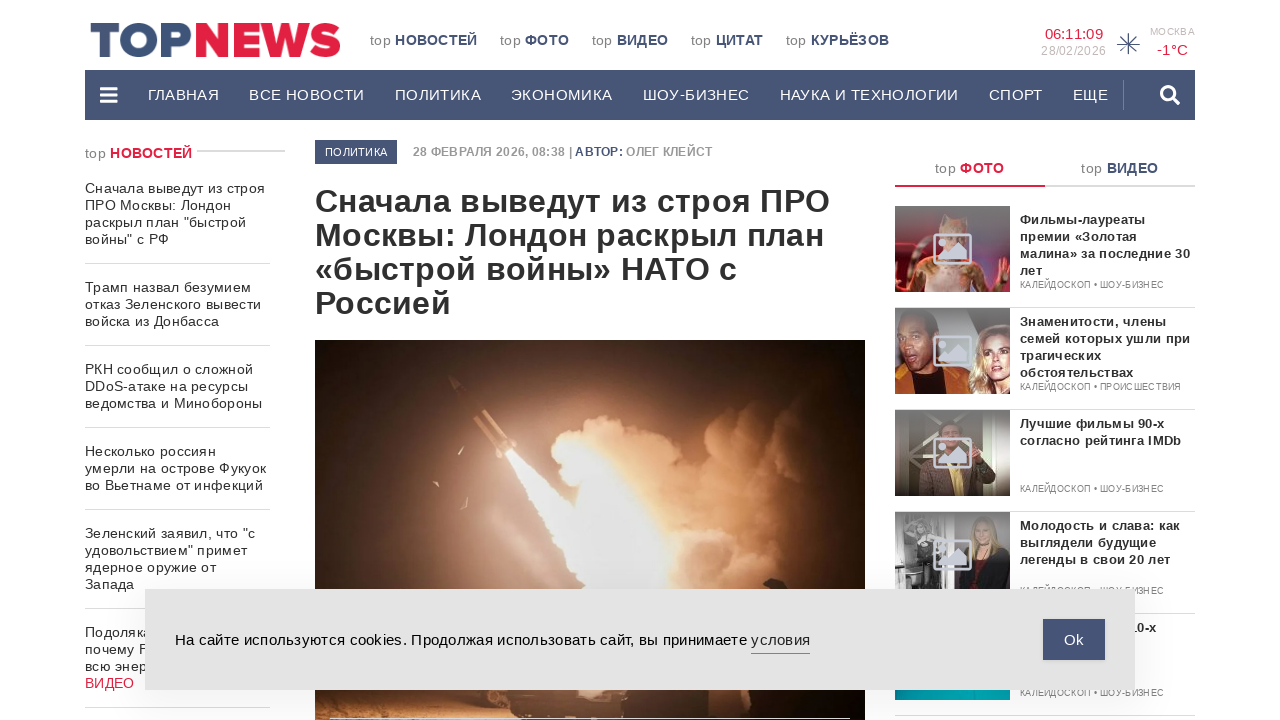